Navigates to SET50 Index overview page and verifies that the index value and update timestamp are displayed on the page.

Starting URL: https://www.set.or.th/en/market/index/set50/overview

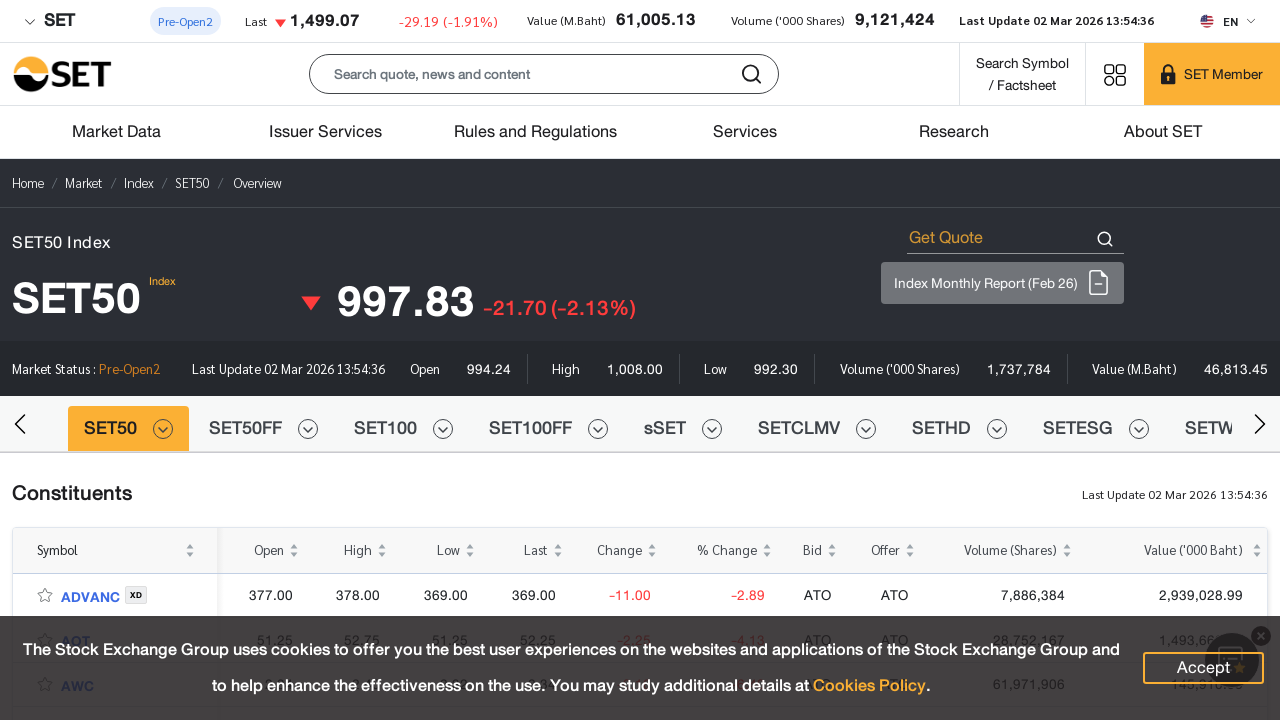

Navigated to SET50 Index overview page
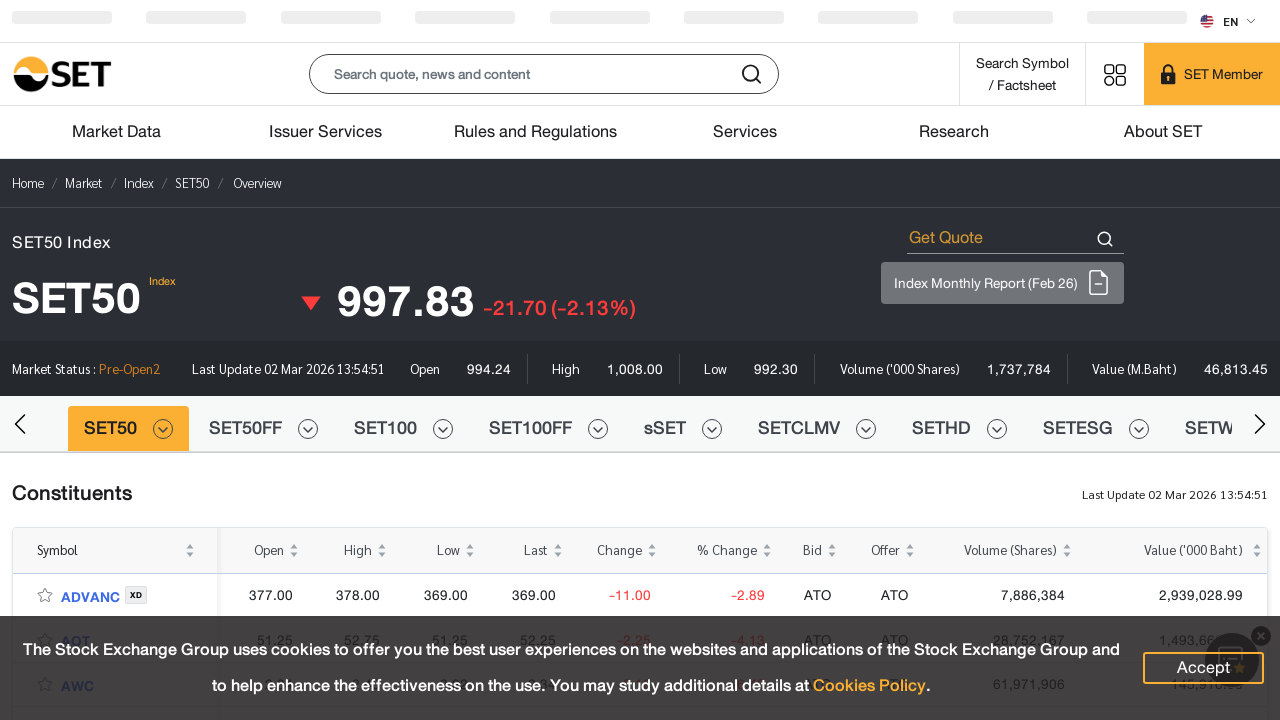

SET50 index value element is present on page
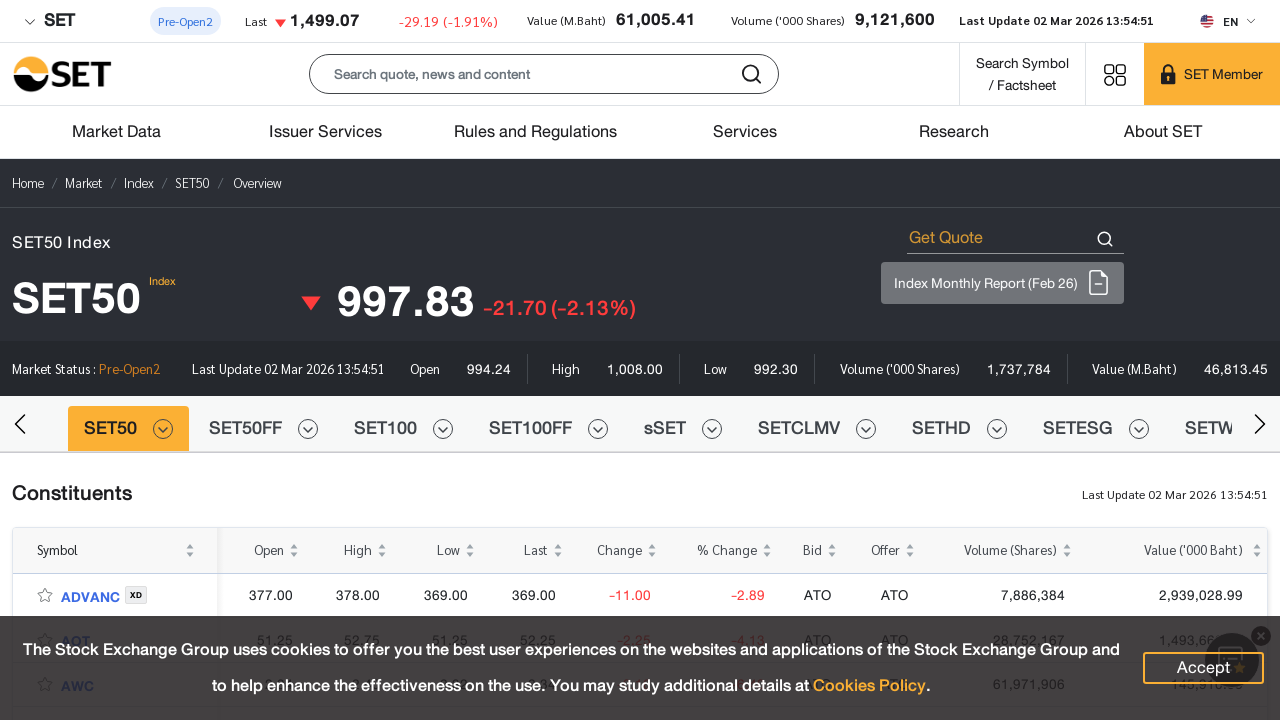

Update timestamp element is present on page
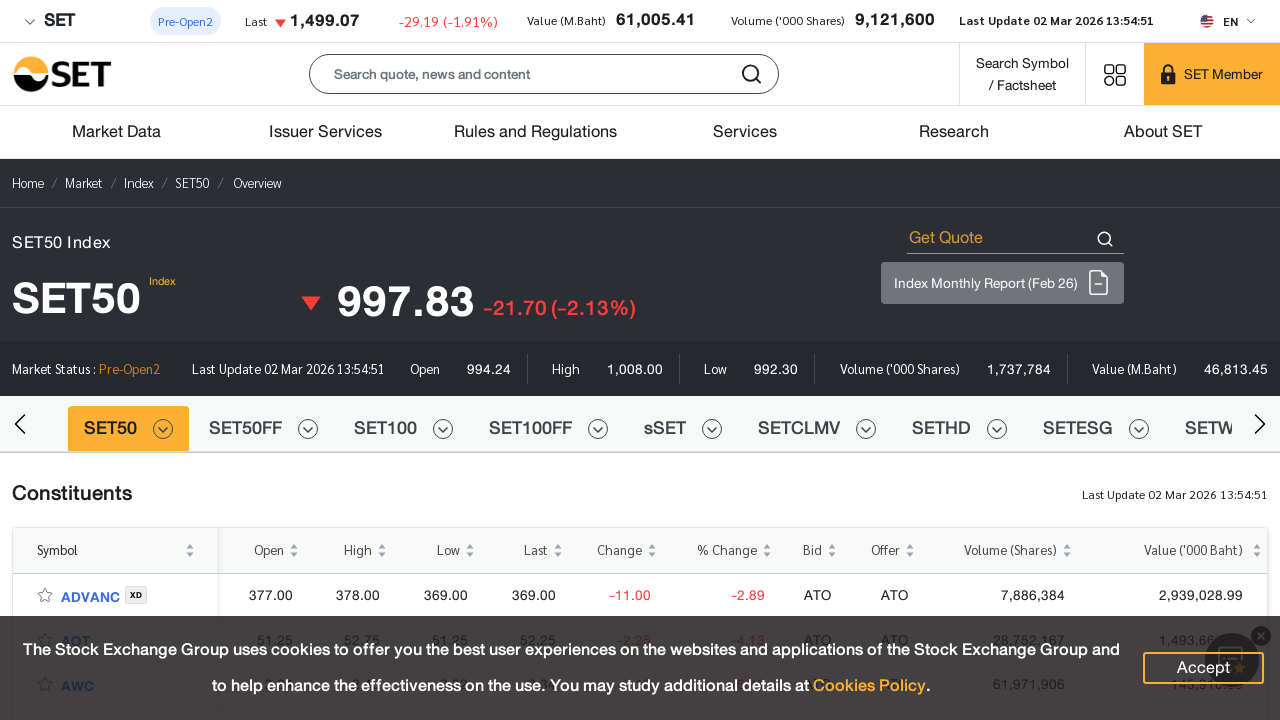

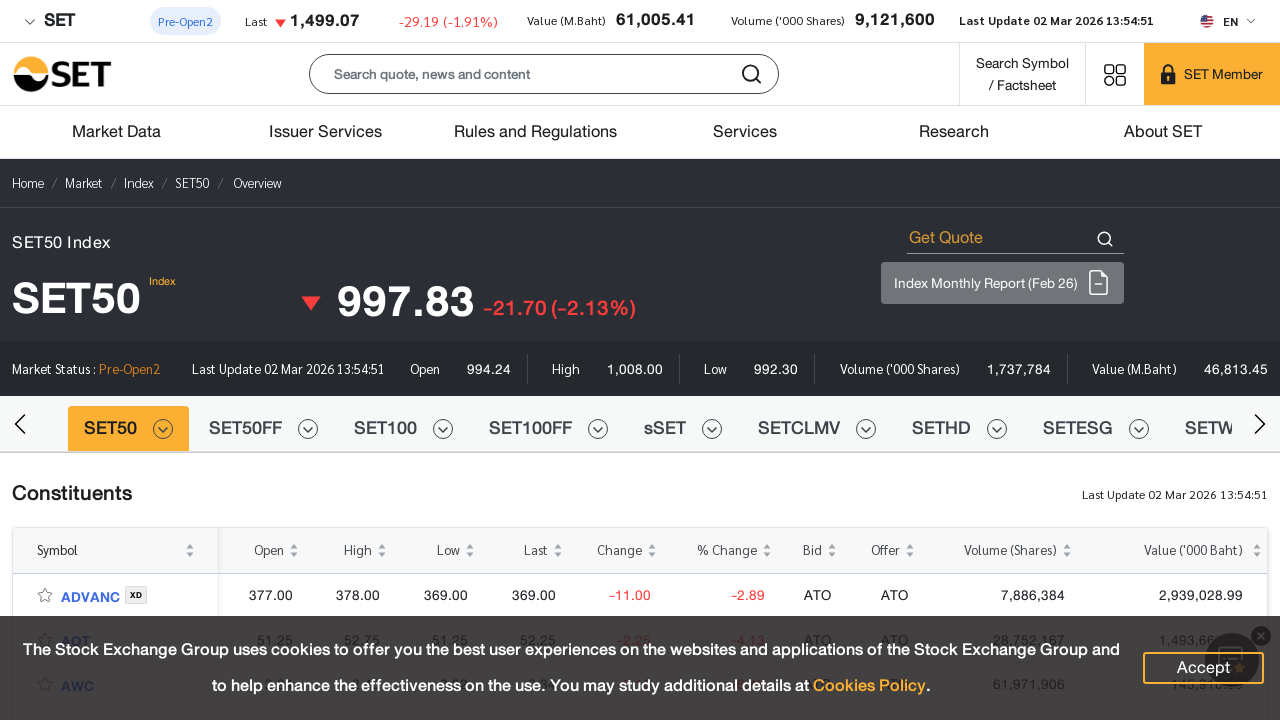